Tests a text box form by filling in user name, email, current address, and permanent address fields, then submitting the form.

Starting URL: https://demoqa.com/text-box

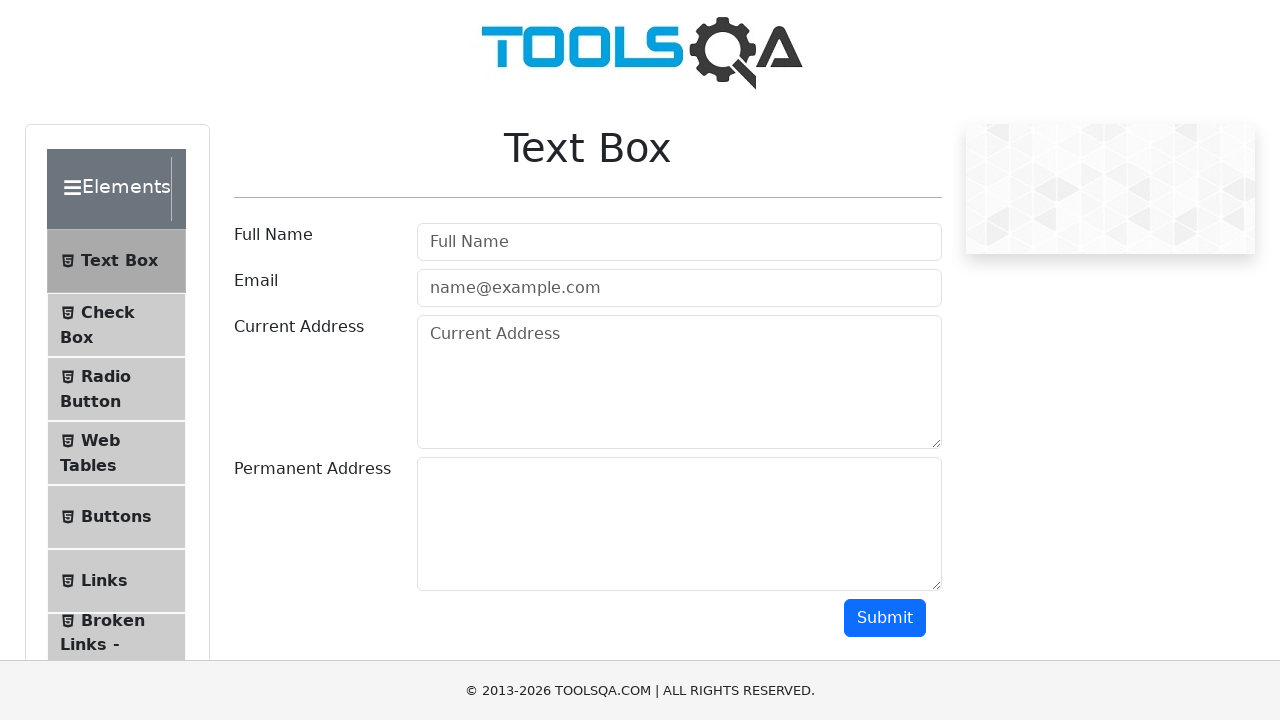

Filled user name field with 'Alex' on #userName
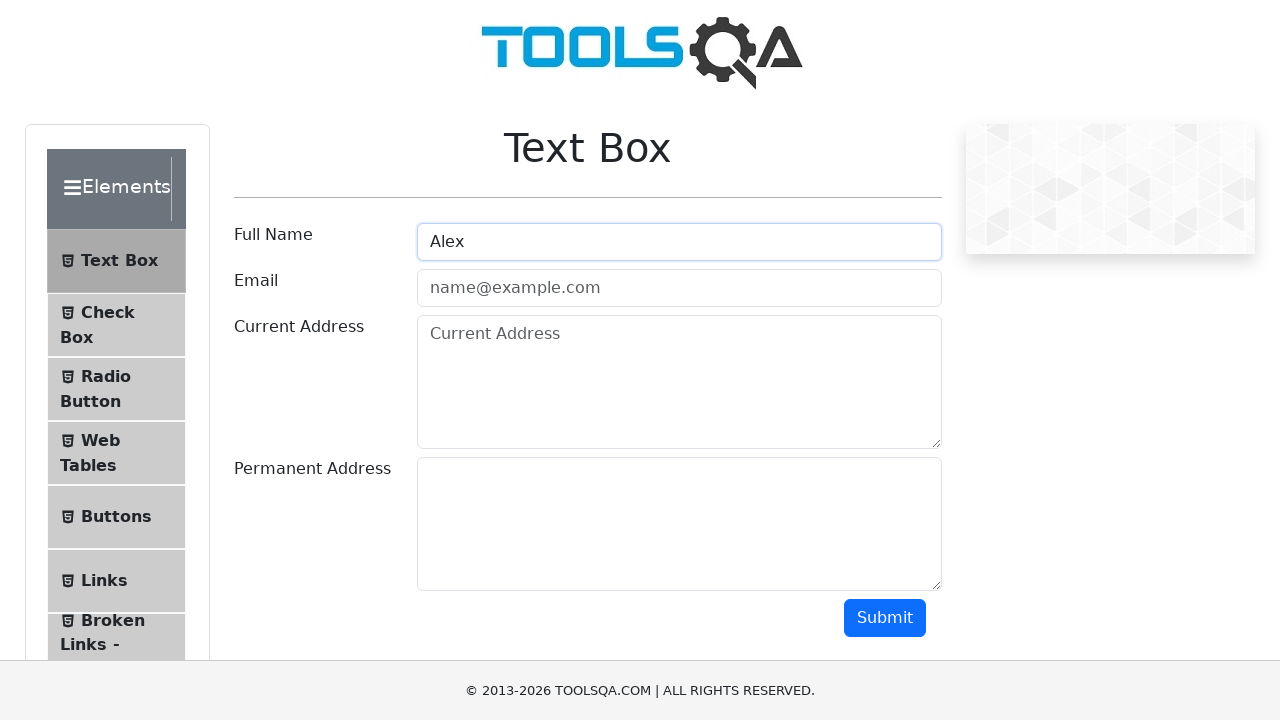

Filled user email field with 'google@gmail.com' on #userEmail
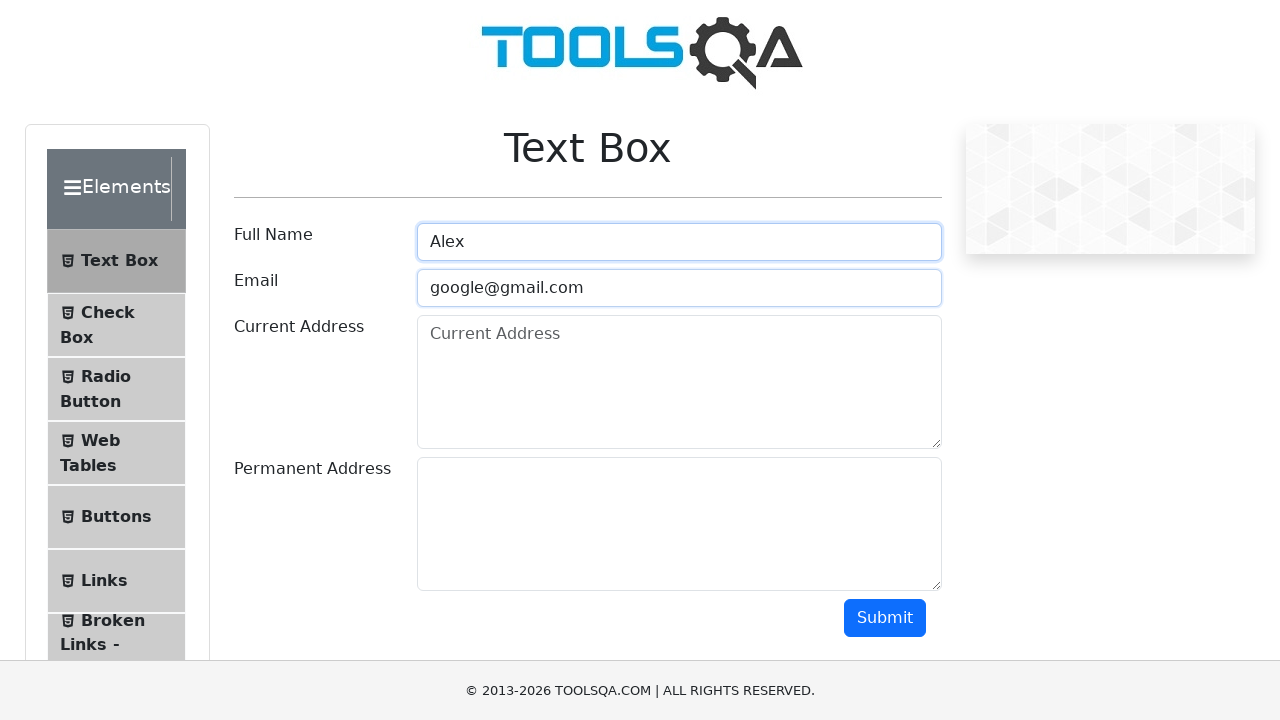

Filled current address field with 'USA' on #currentAddress
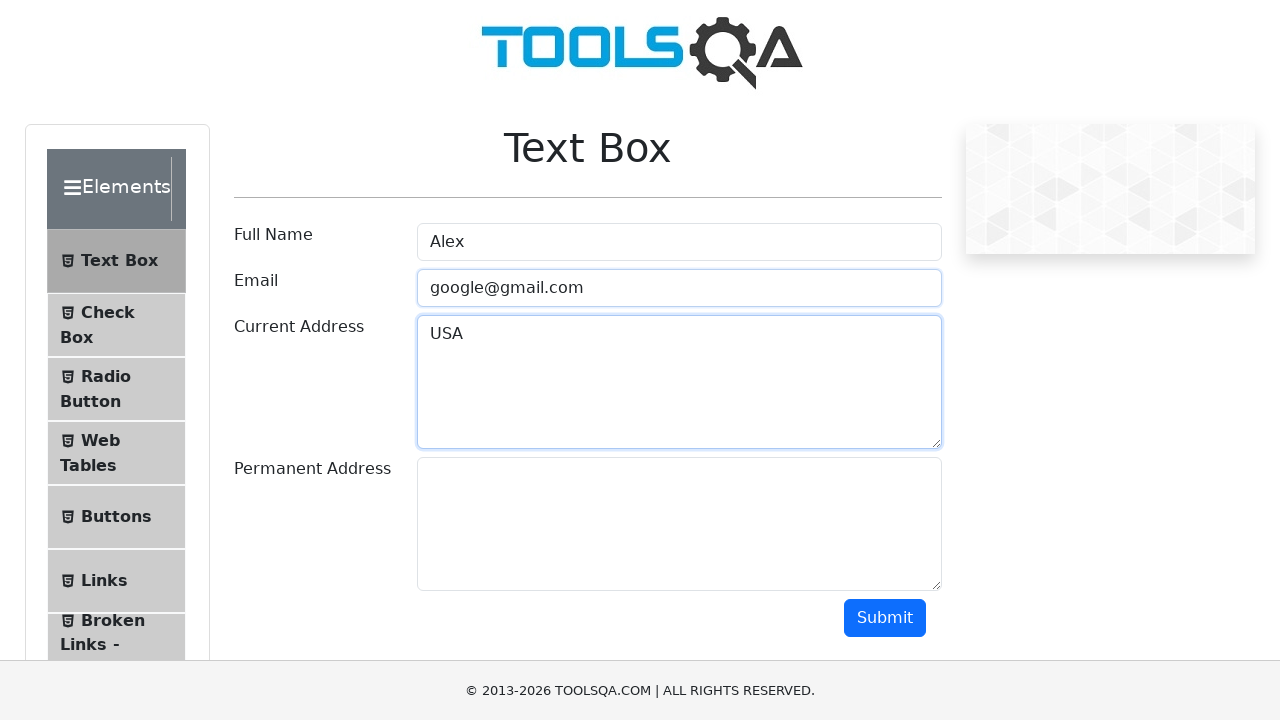

Filled permanent address field with 'USA + Canada' on #permanentAddress
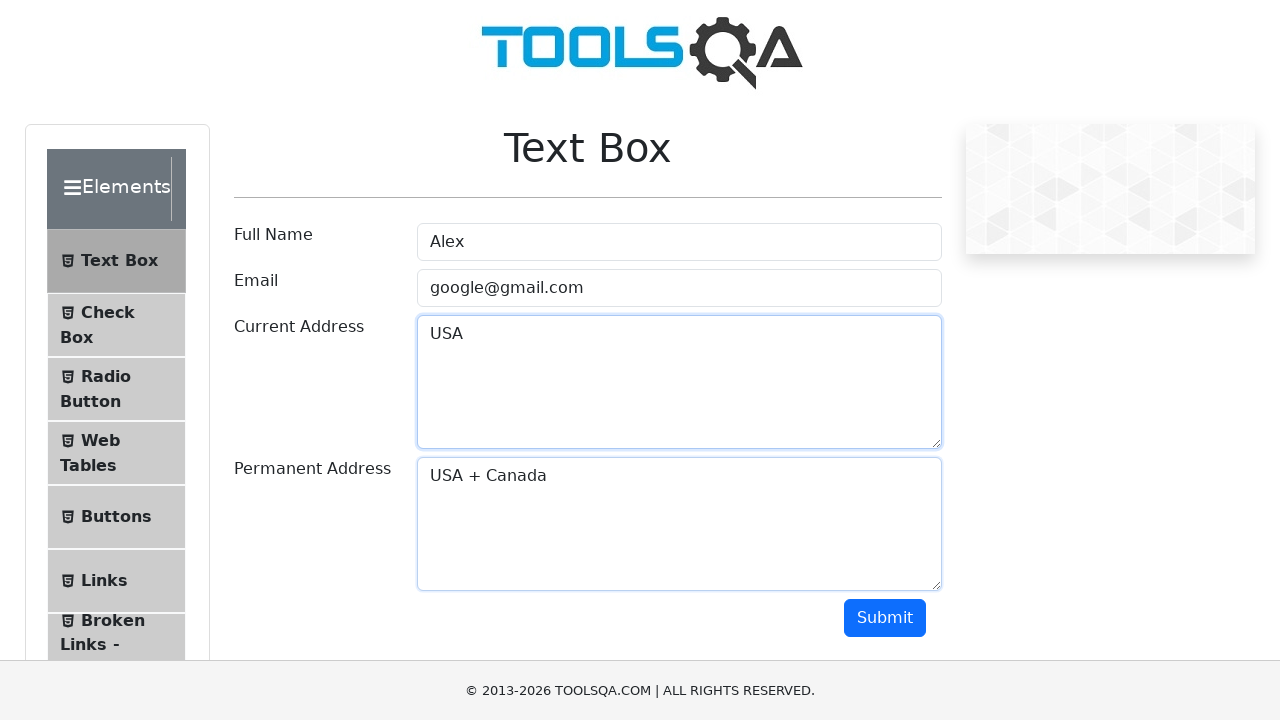

Clicked submit button to submit the form at (885, 618) on #submit
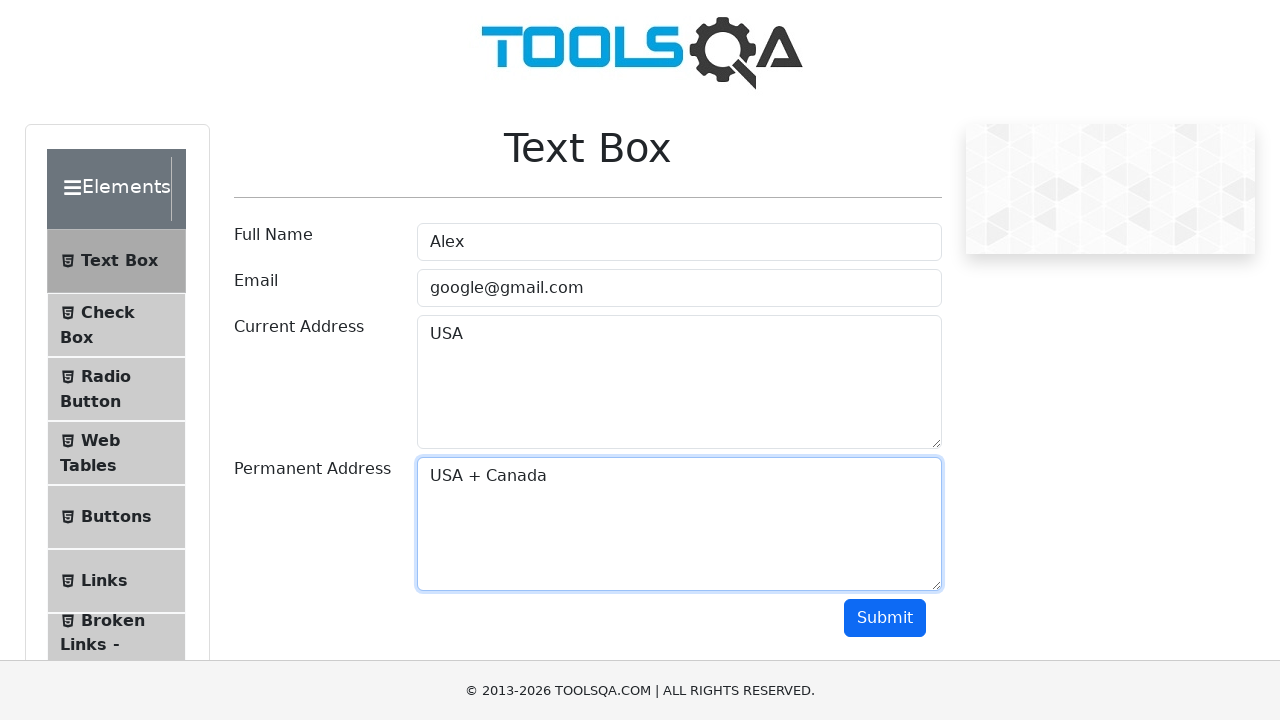

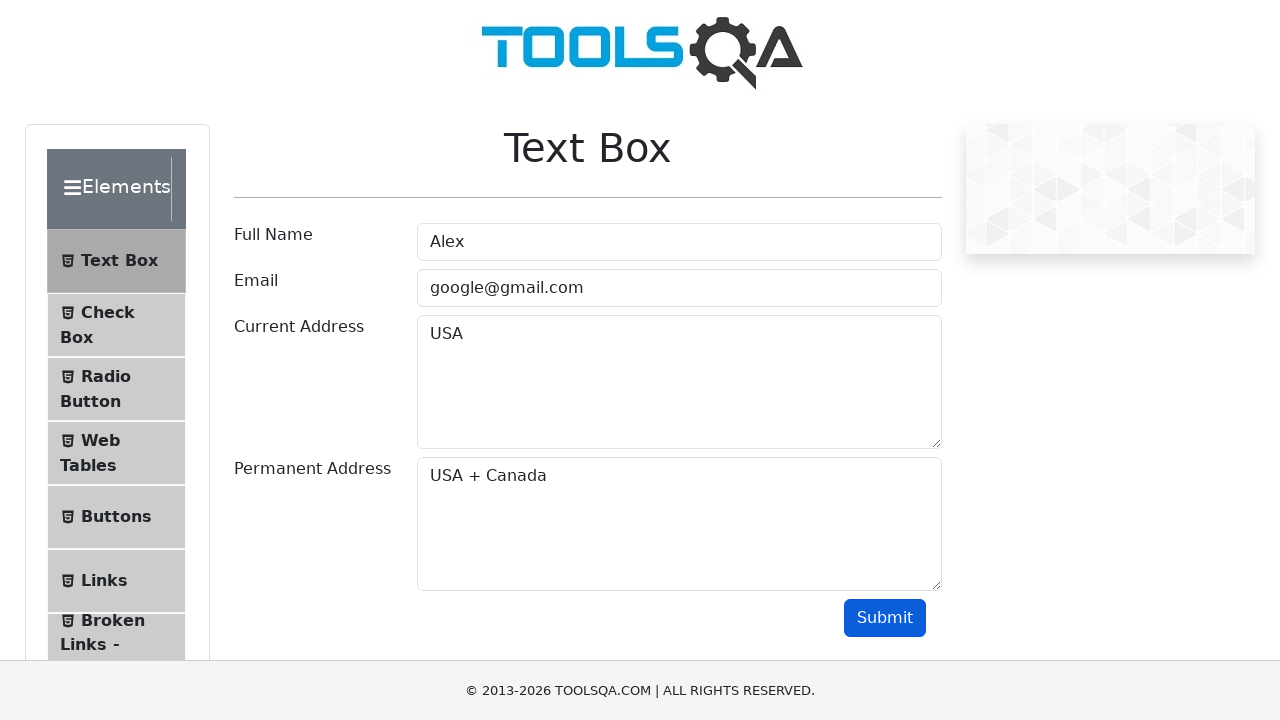